Navigates to industries page and clicks on Retail and Commerce section, then scrolls to bottom

Starting URL: https://www.transperfect.com/industries

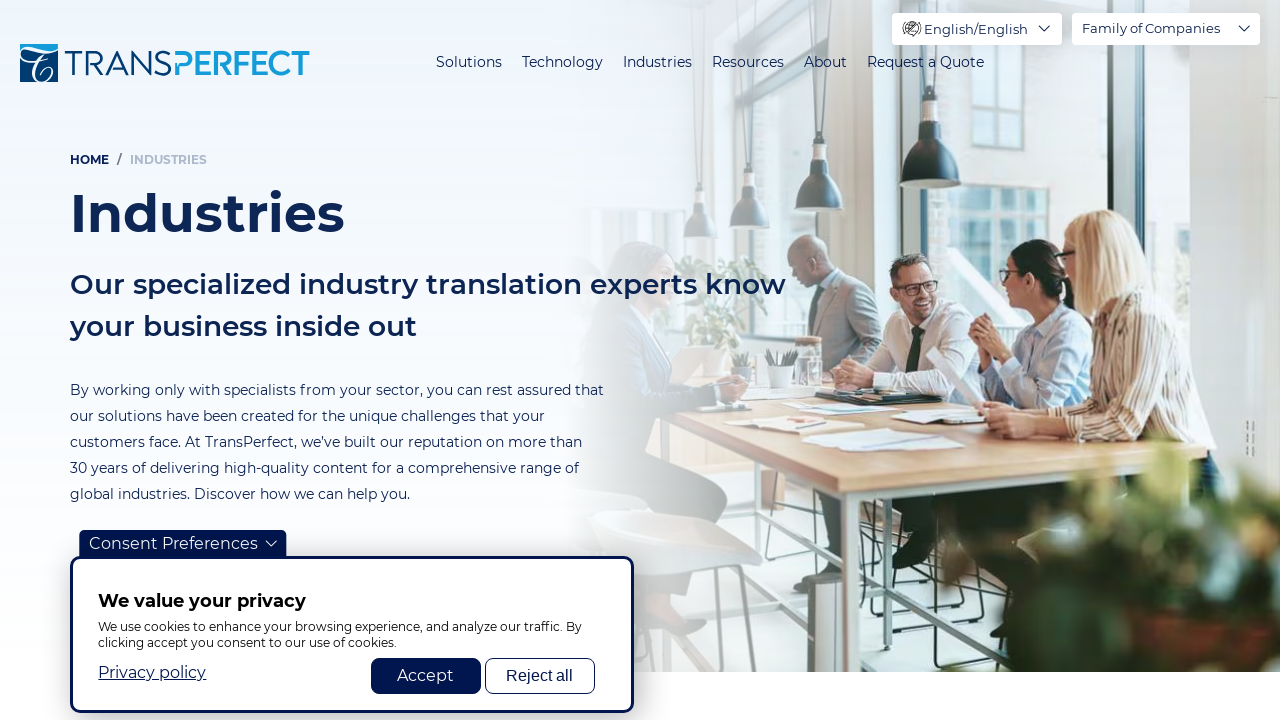

Clicked on Retail and Commerce section at (408, 360) on xpath=/html/body/div[2]/div/div[2]/div[1]/div/main/section/div/article/div/div/s
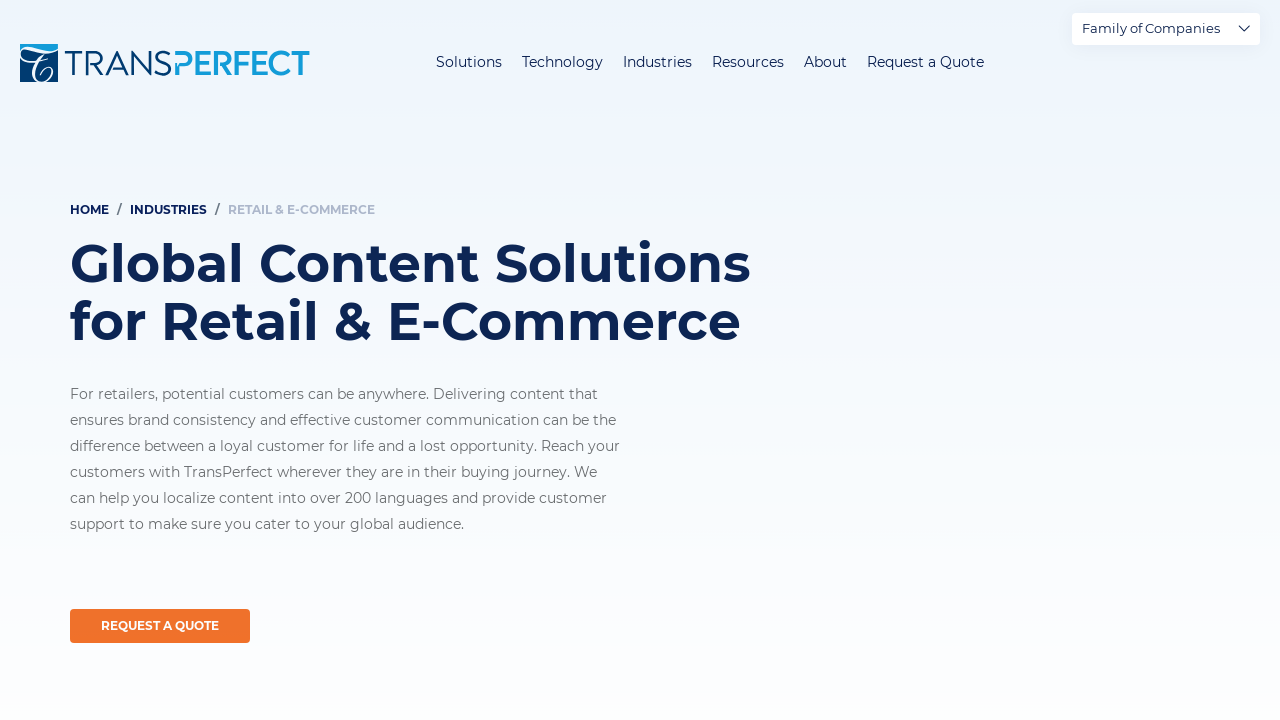

Footer element loaded
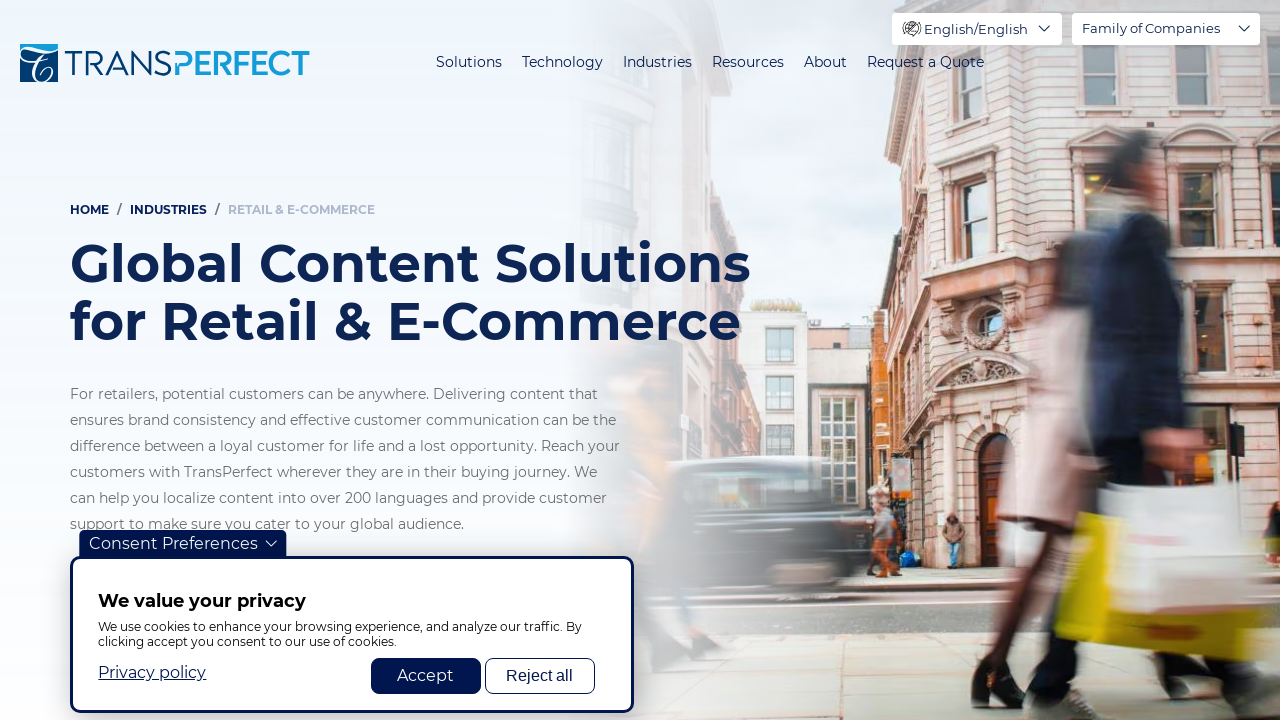

Scrolled to bottom of page
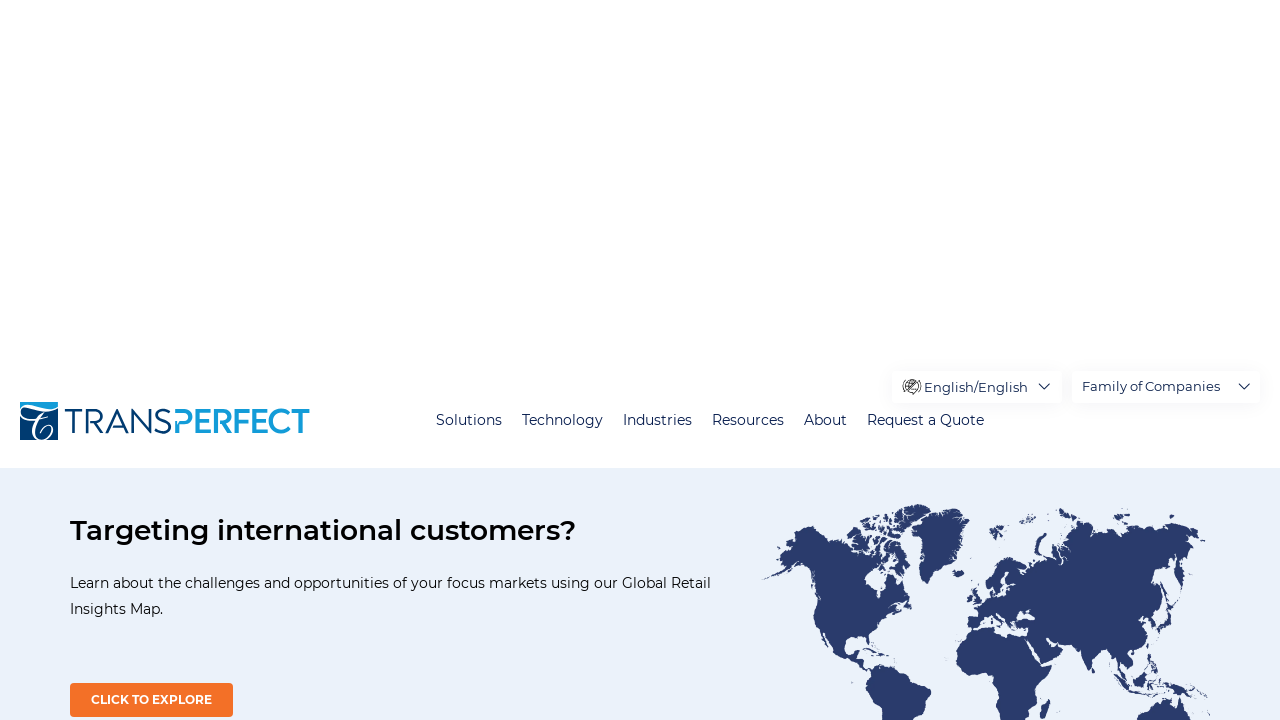

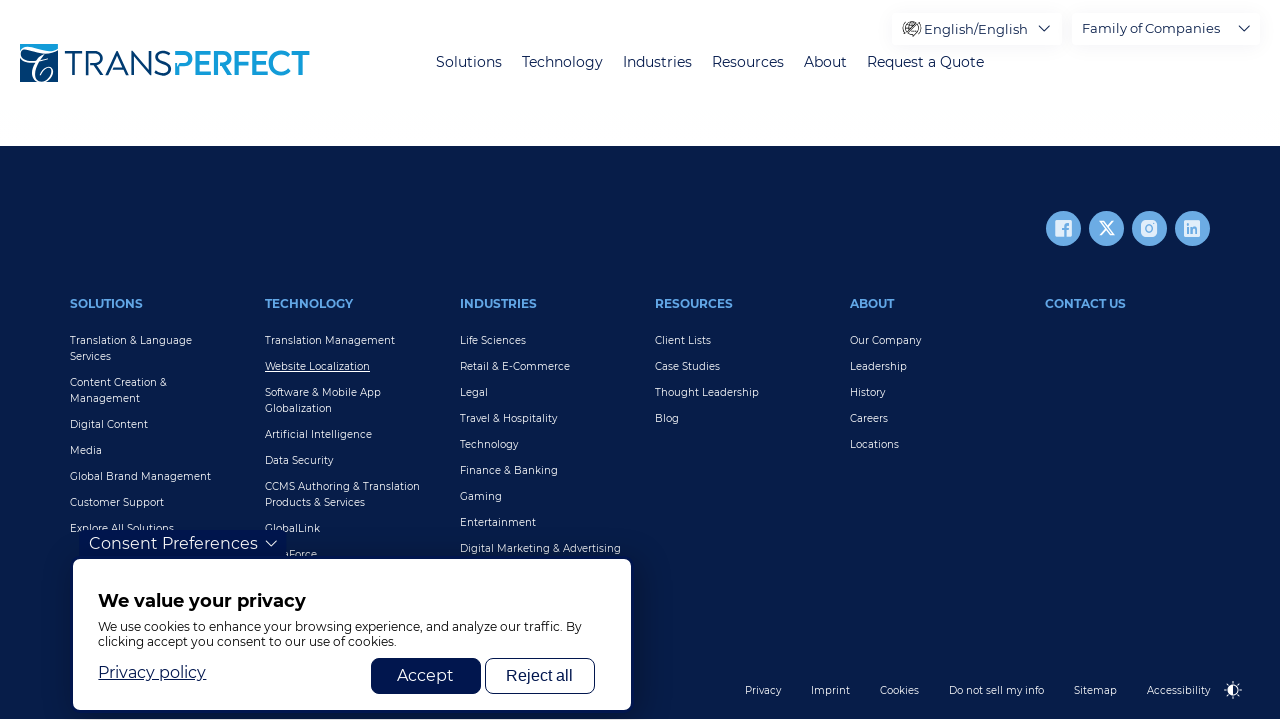